Tests different mouse click interactions (left click, double click, right click) on an interactive element and verifies the changes

Starting URL: https://v1.training-support.net/selenium/input-events

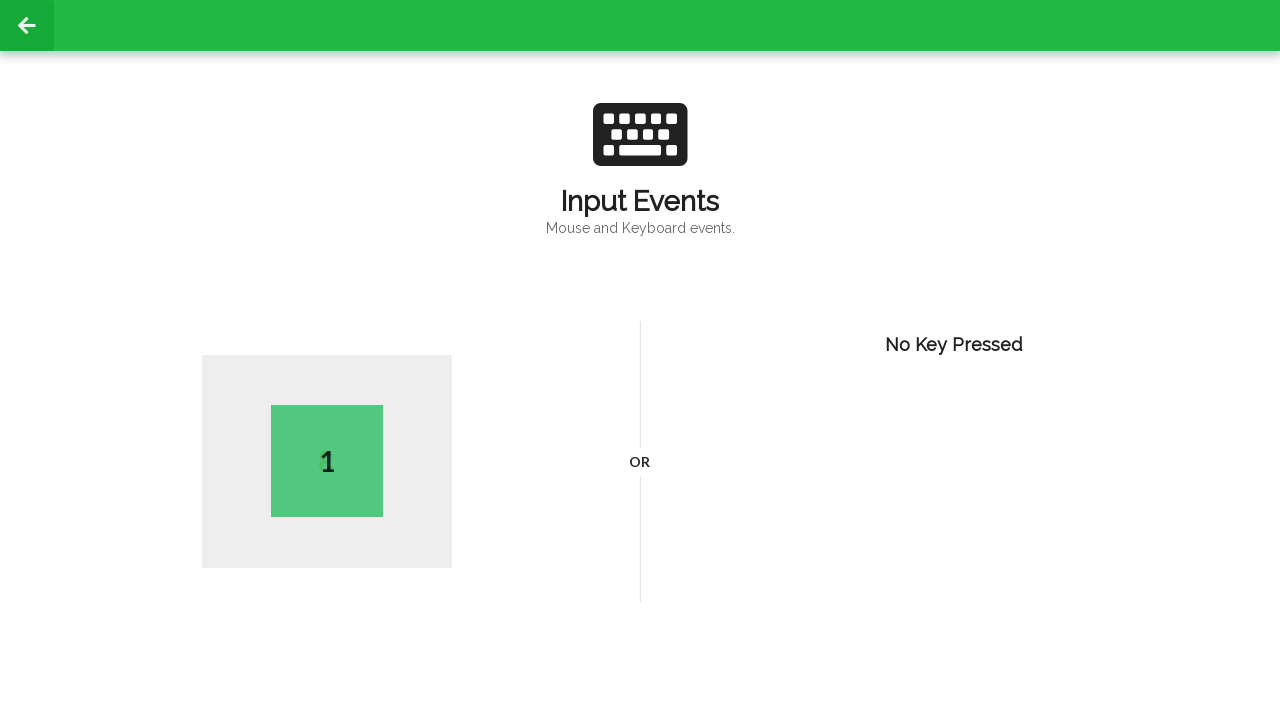

Performed left click on the page body at (640, 360) on body
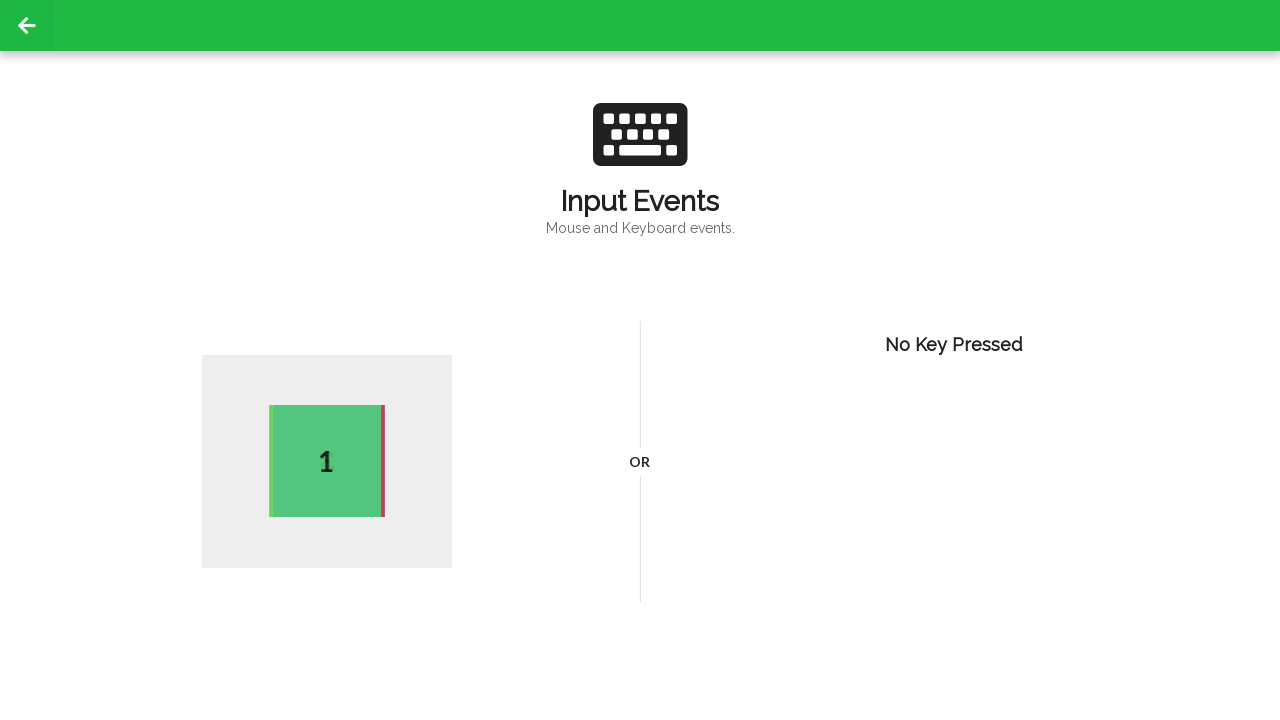

Active element appeared after left click
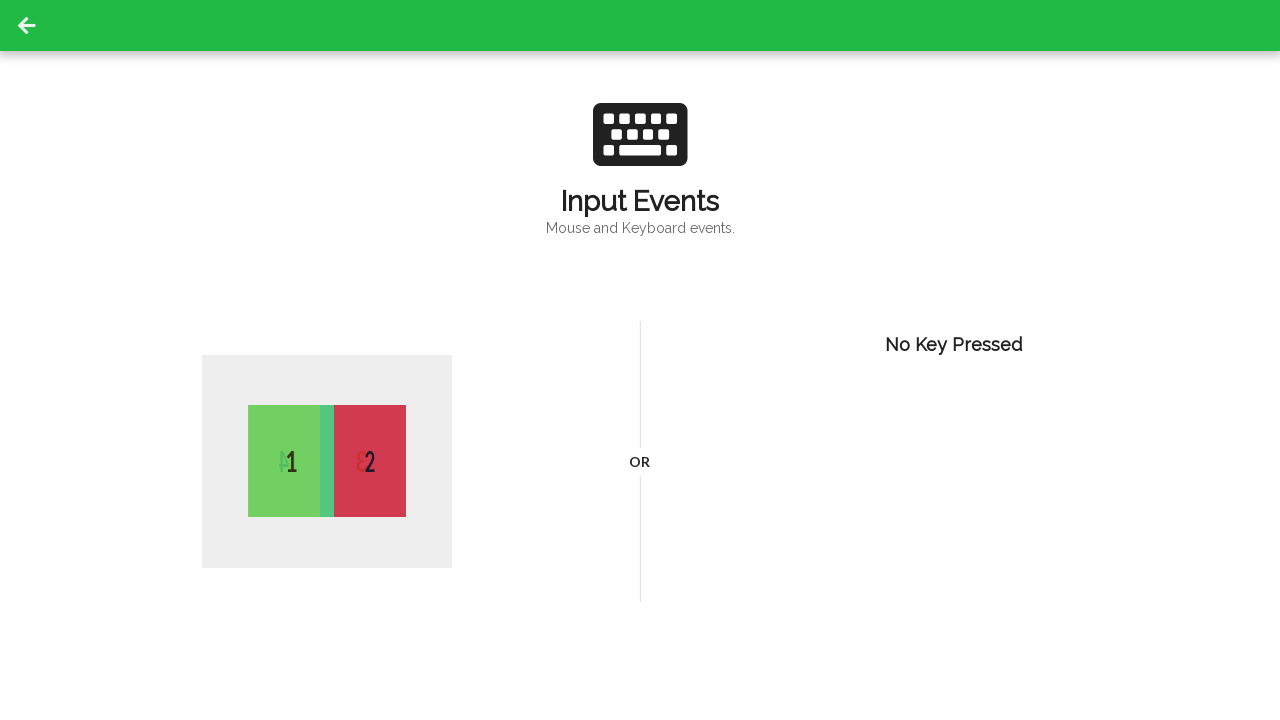

Performed double click on the page body at (640, 360) on body
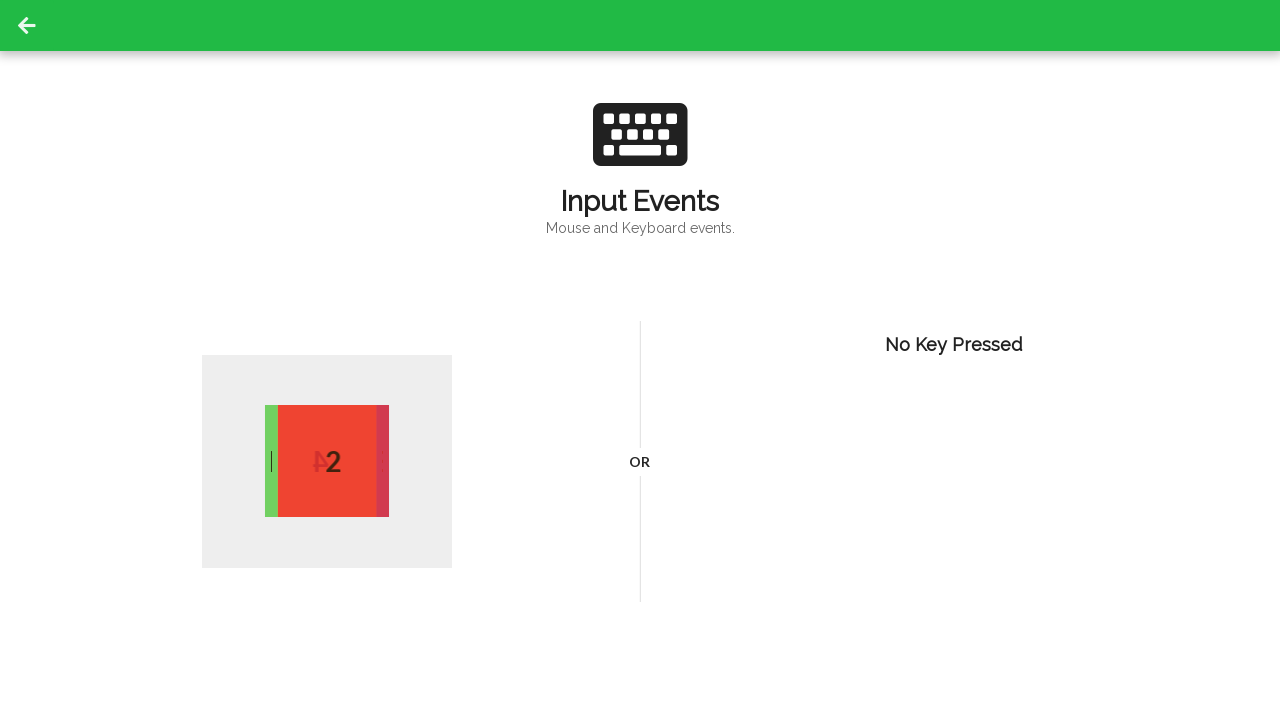

Active element updated after double click
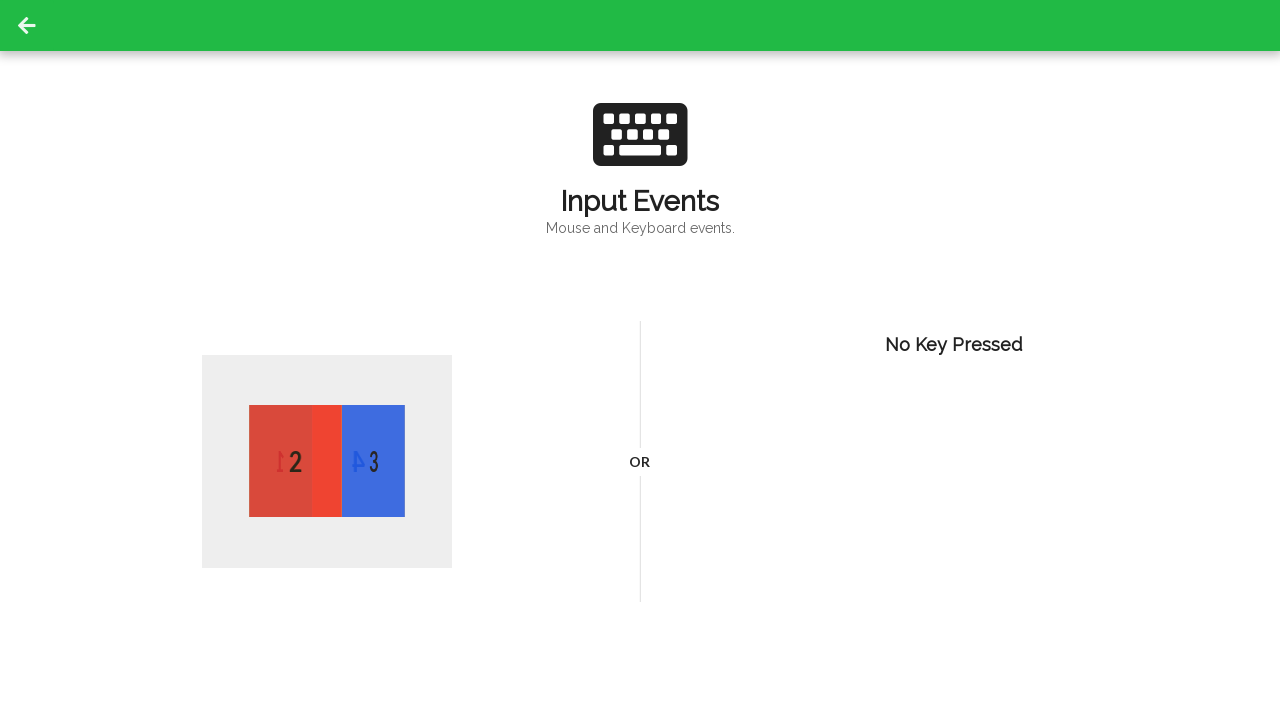

Performed right click on the page body at (640, 360) on body
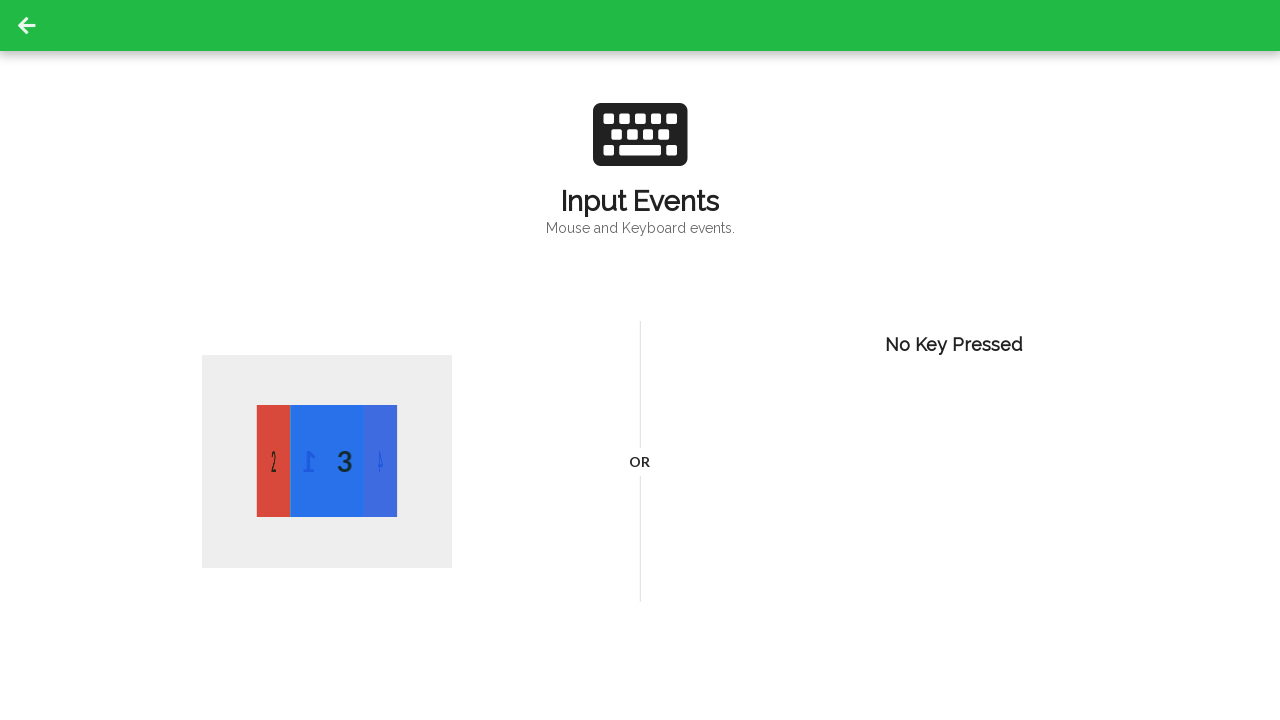

Active element updated after right click
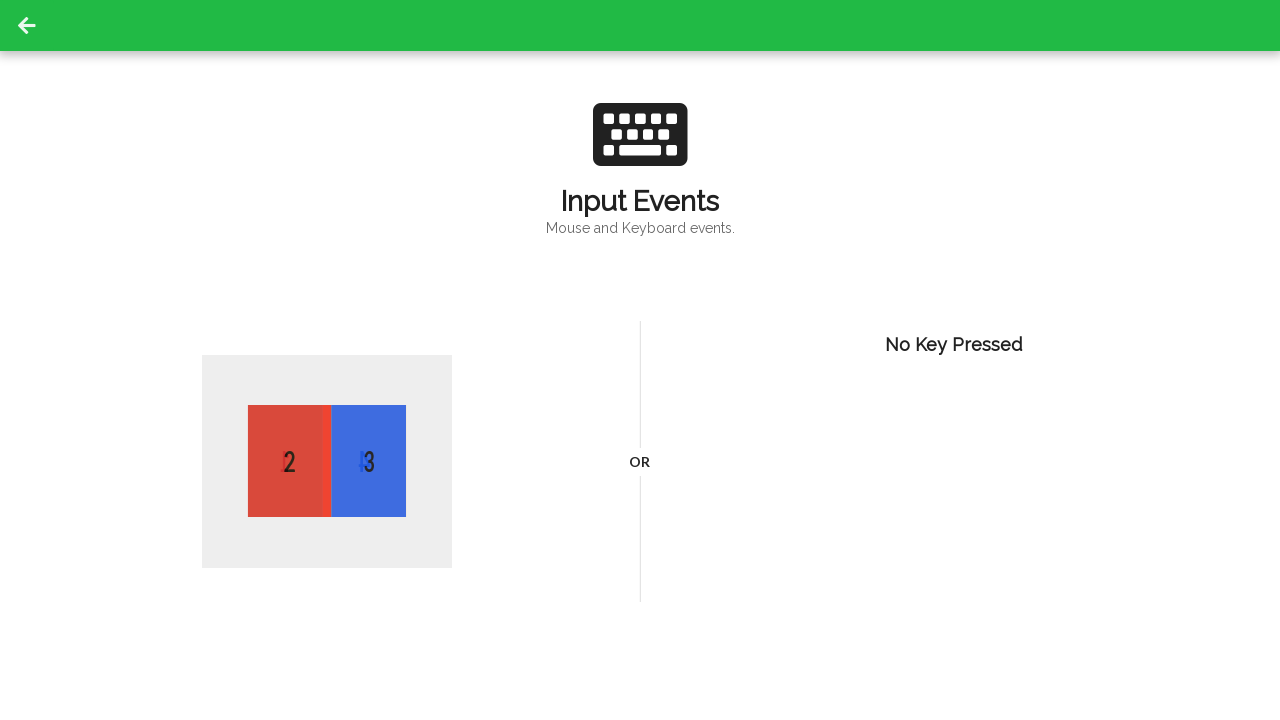

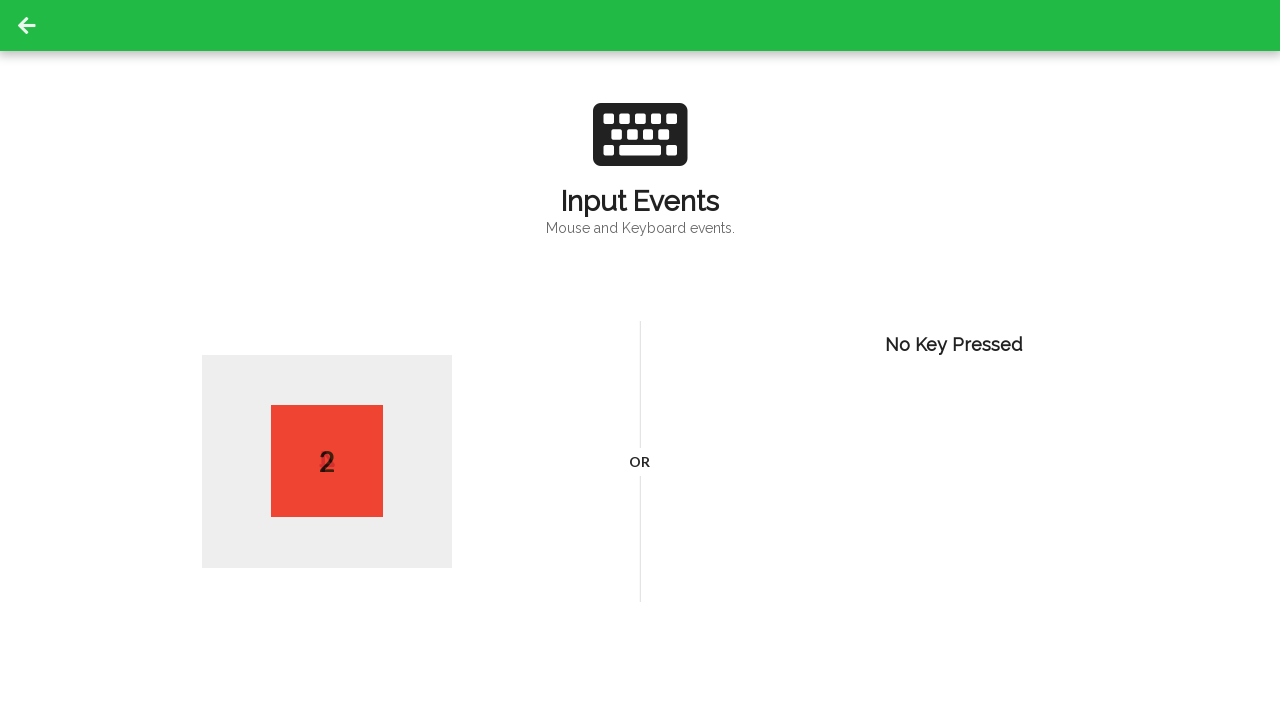